Tests drag-and-drop functionality on jQuery UI demo page by dragging an element into a drop zone within an iframe

Starting URL: https://jqueryui.com/droppable/

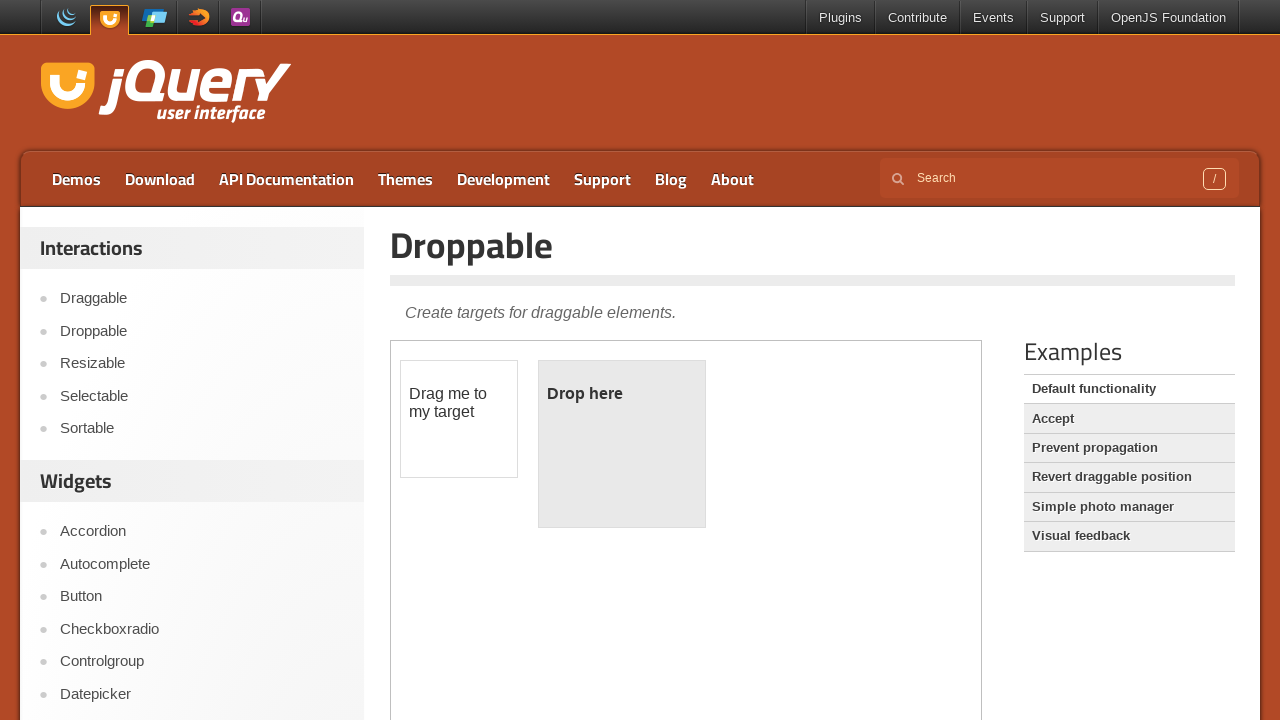

Located the demo iframe for drag-and-drop test
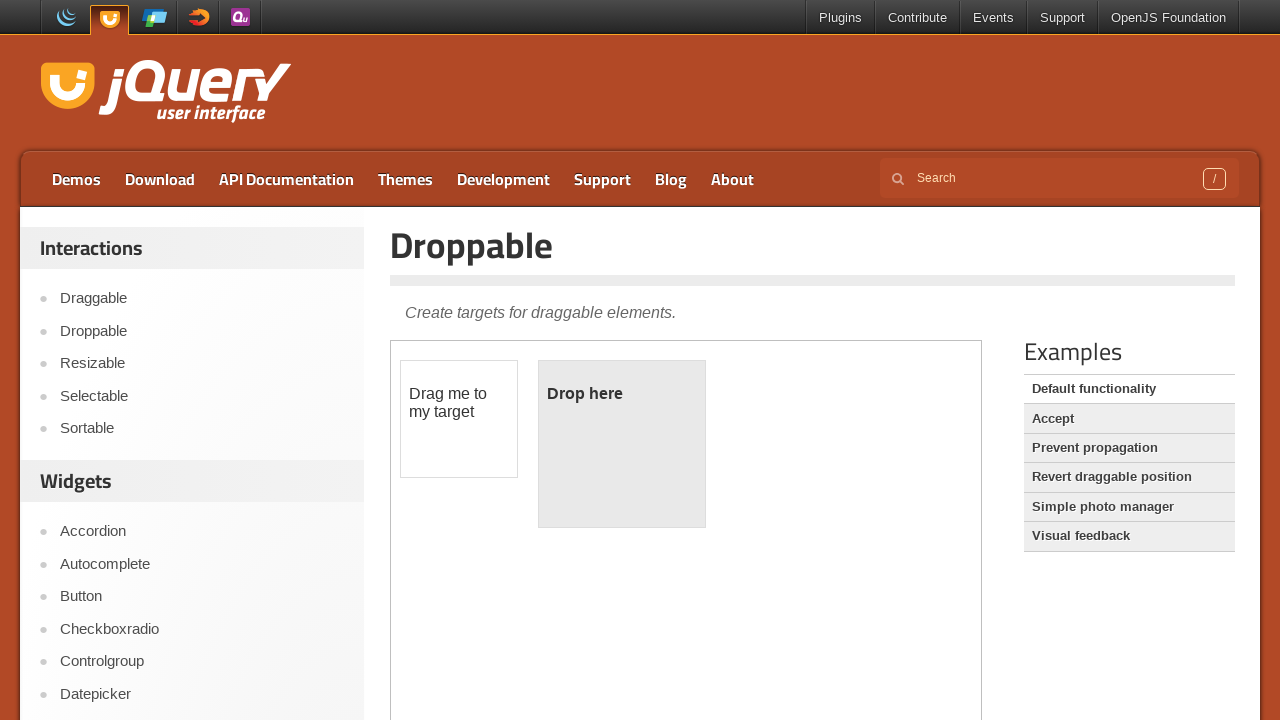

Located the draggable element within iframe
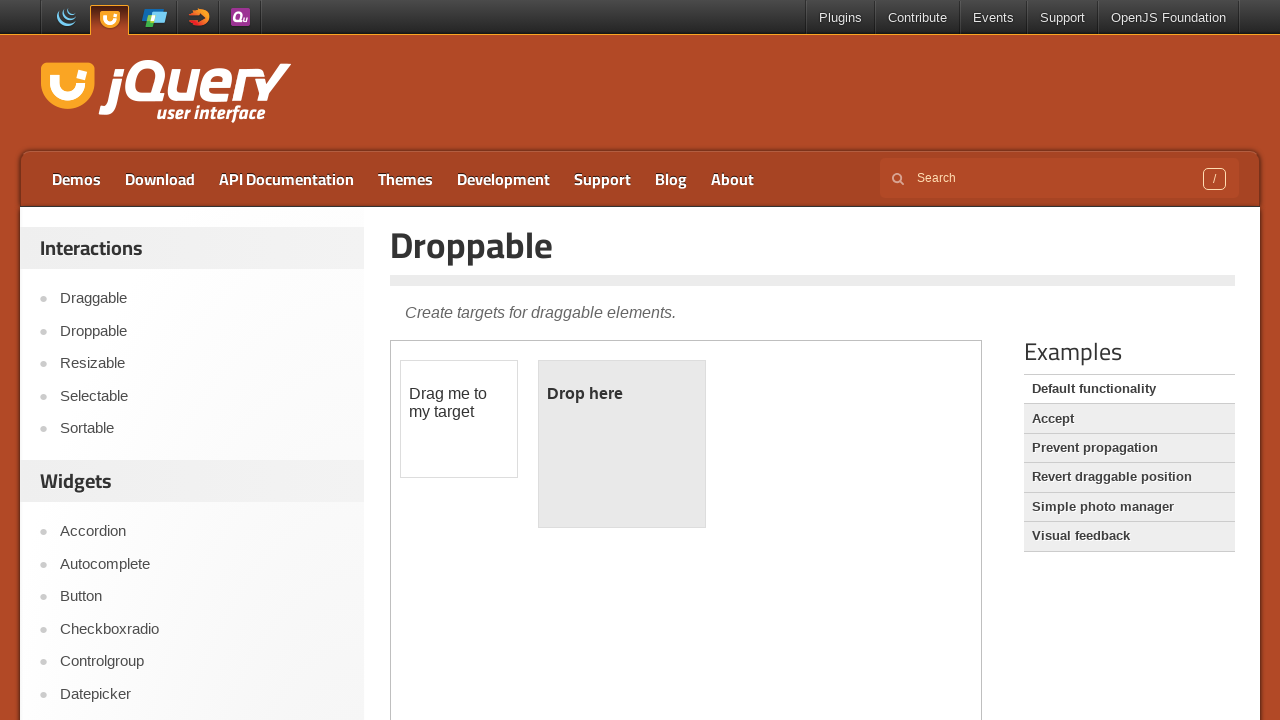

Located the drop zone within iframe
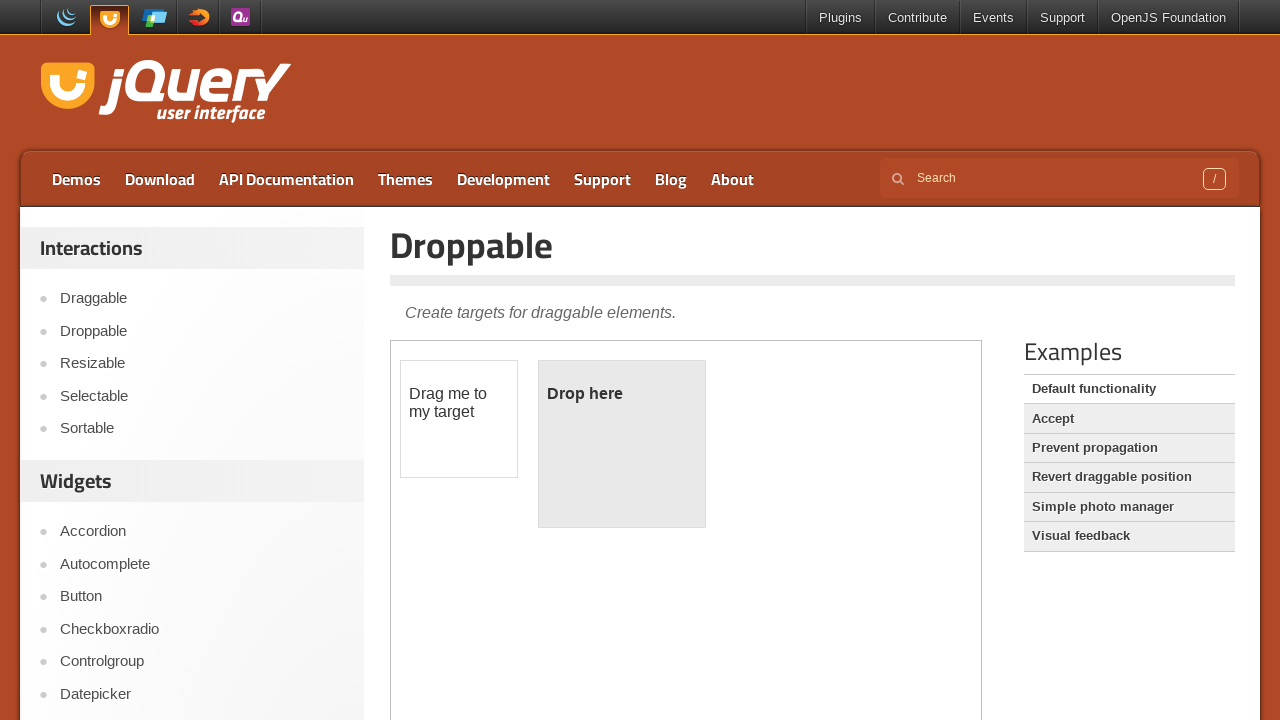

Dragged element into the drop zone at (622, 444)
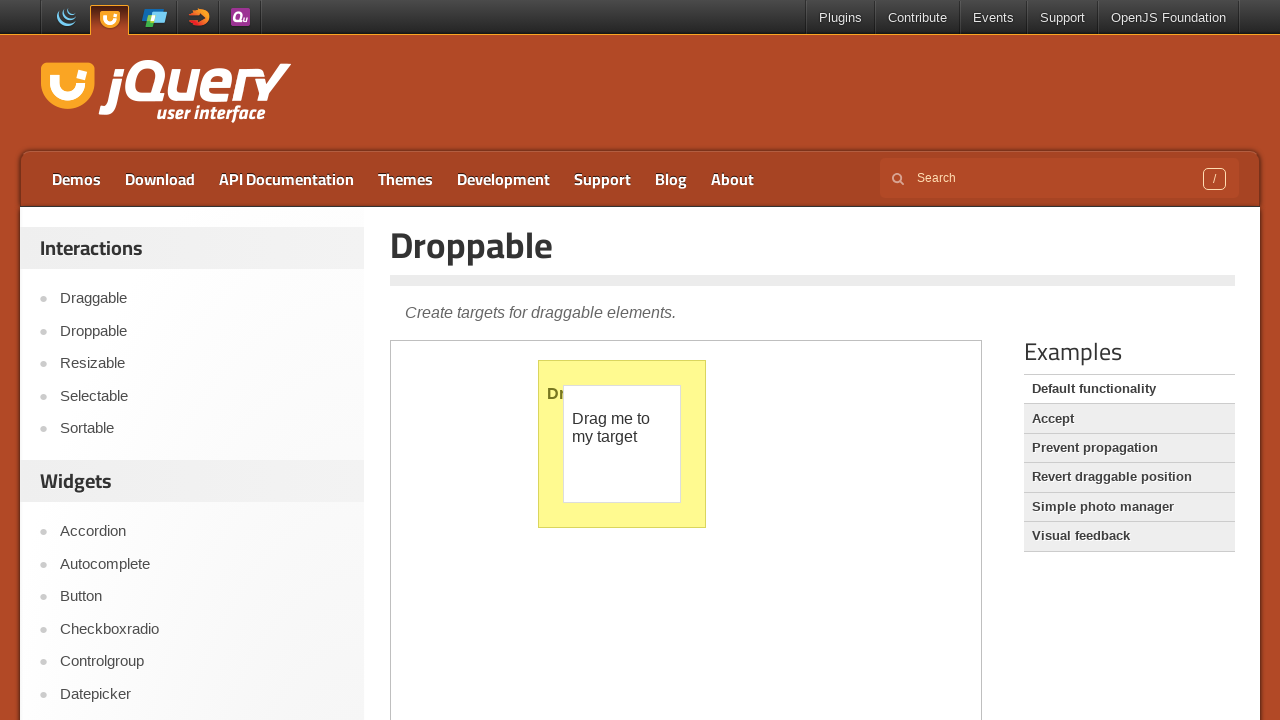

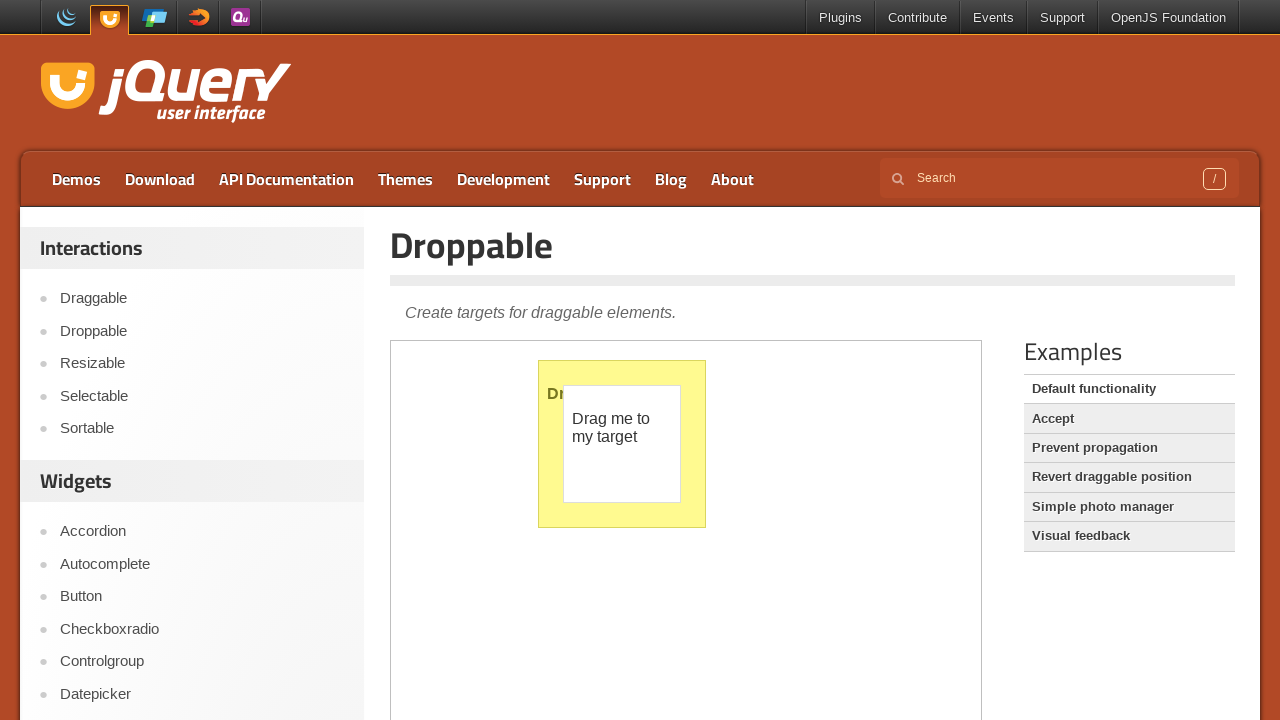